Tests JavaScript alert handling by clicking buttons that trigger JS alerts and prompts, then accepting them

Starting URL: https://the-internet.herokuapp.com/javascript_alerts

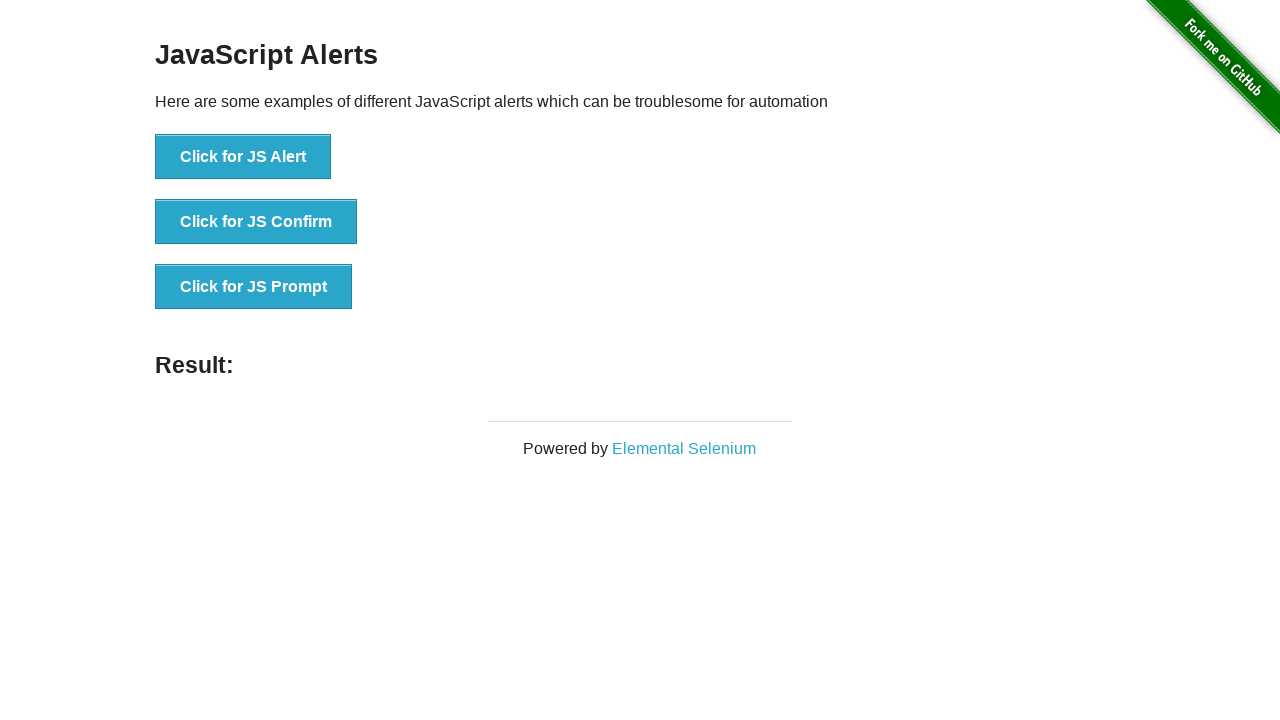

Set up dialog handler to accept JS Alert
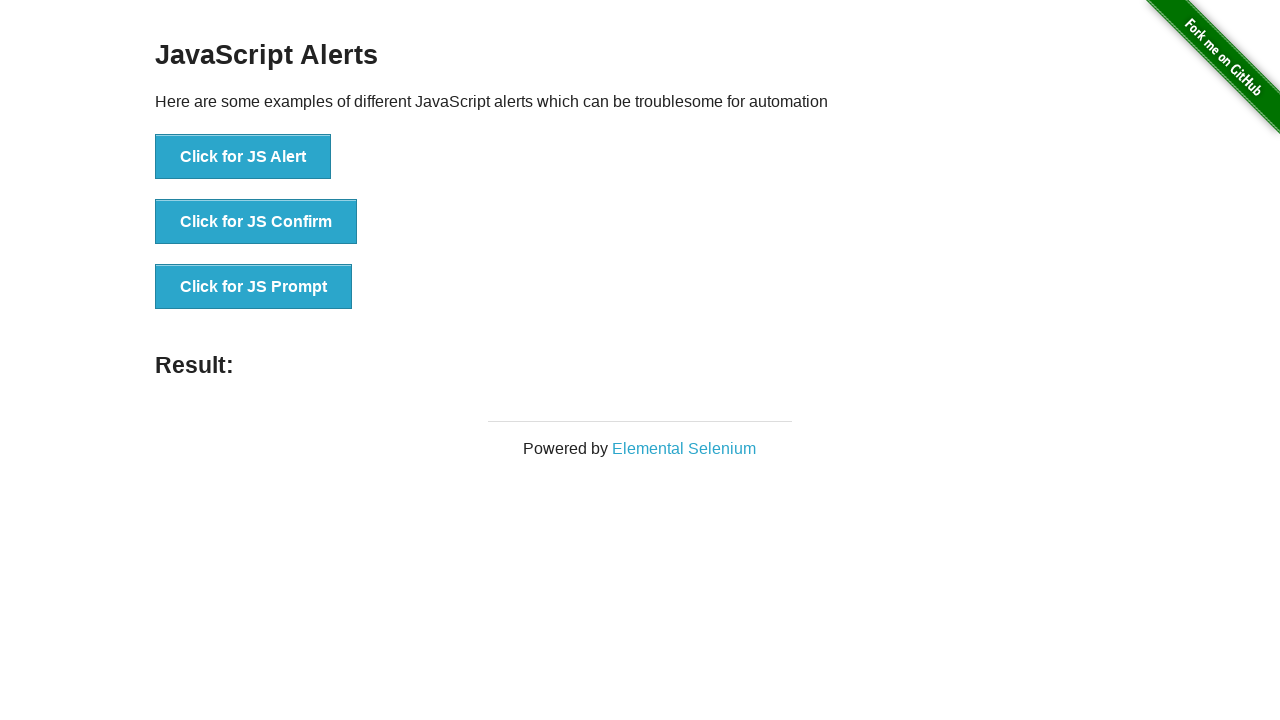

Clicked 'Click for JS Alert' button at (243, 157) on internal:text="Click for JS Alert"i
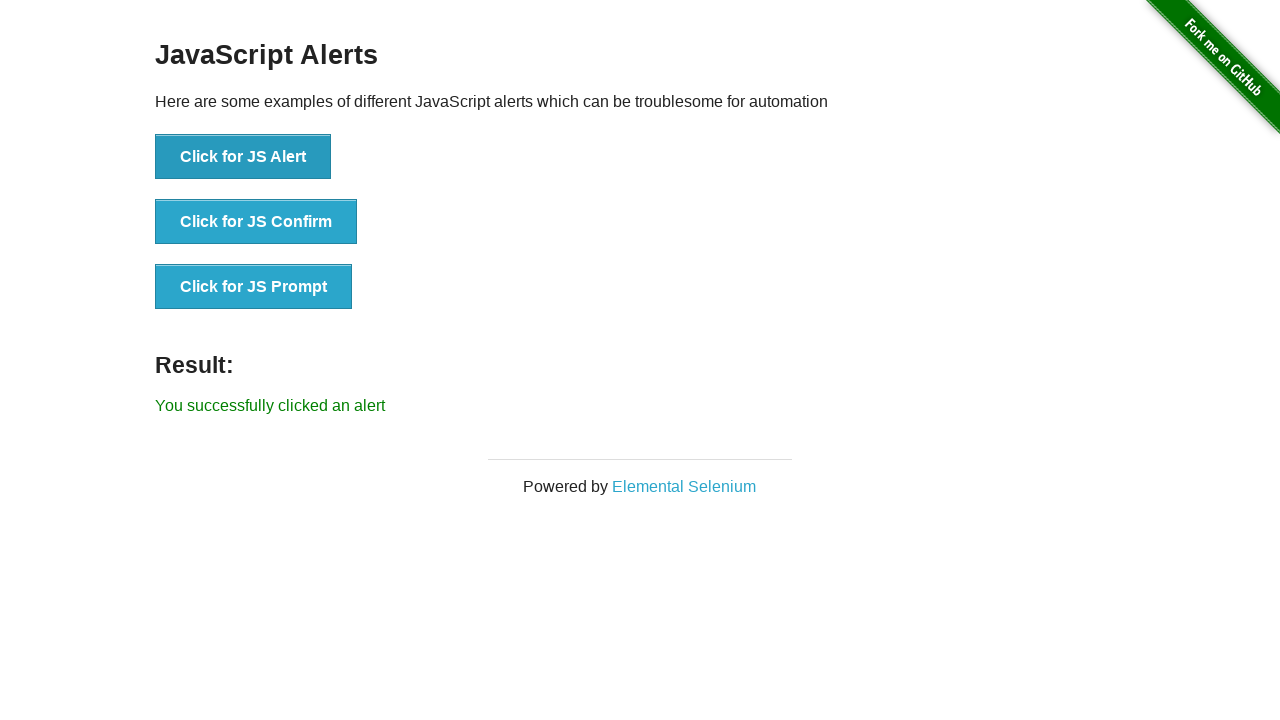

Set up dialog handler to accept JS Prompt with text 'some text'
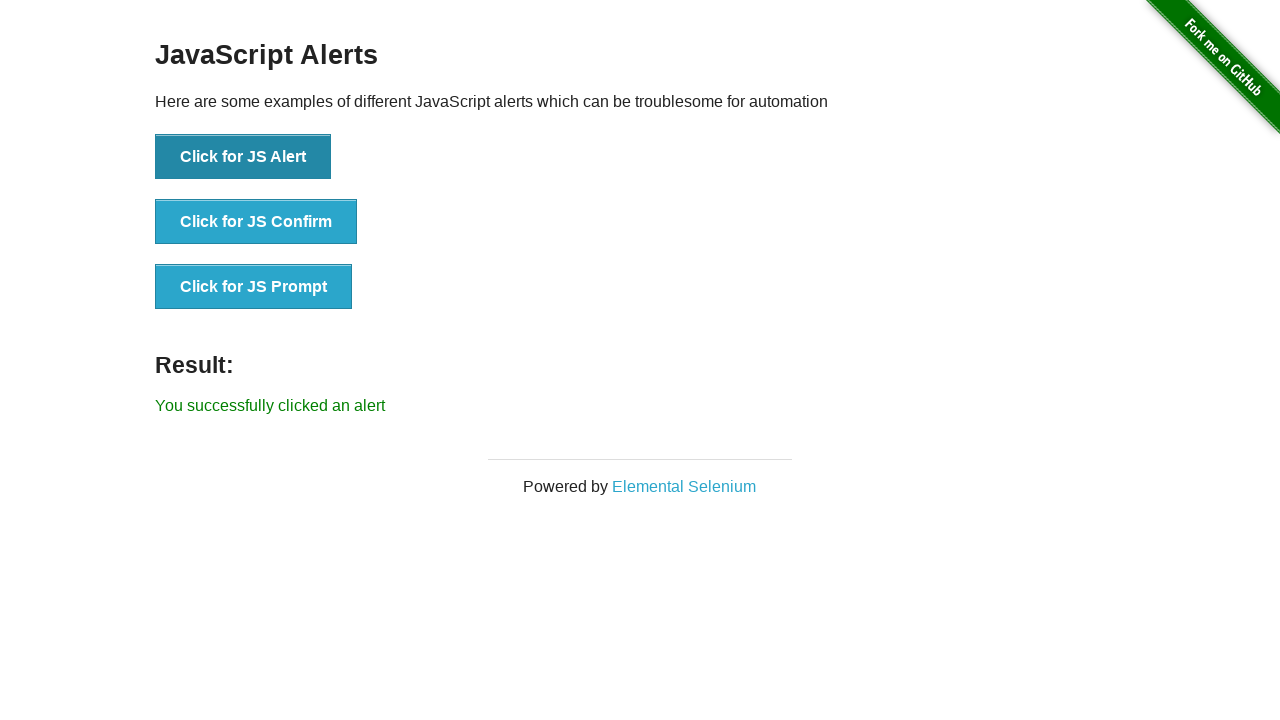

Clicked 'Click for JS Prompt' button at (254, 287) on internal:text="Click for JS Prompt"i
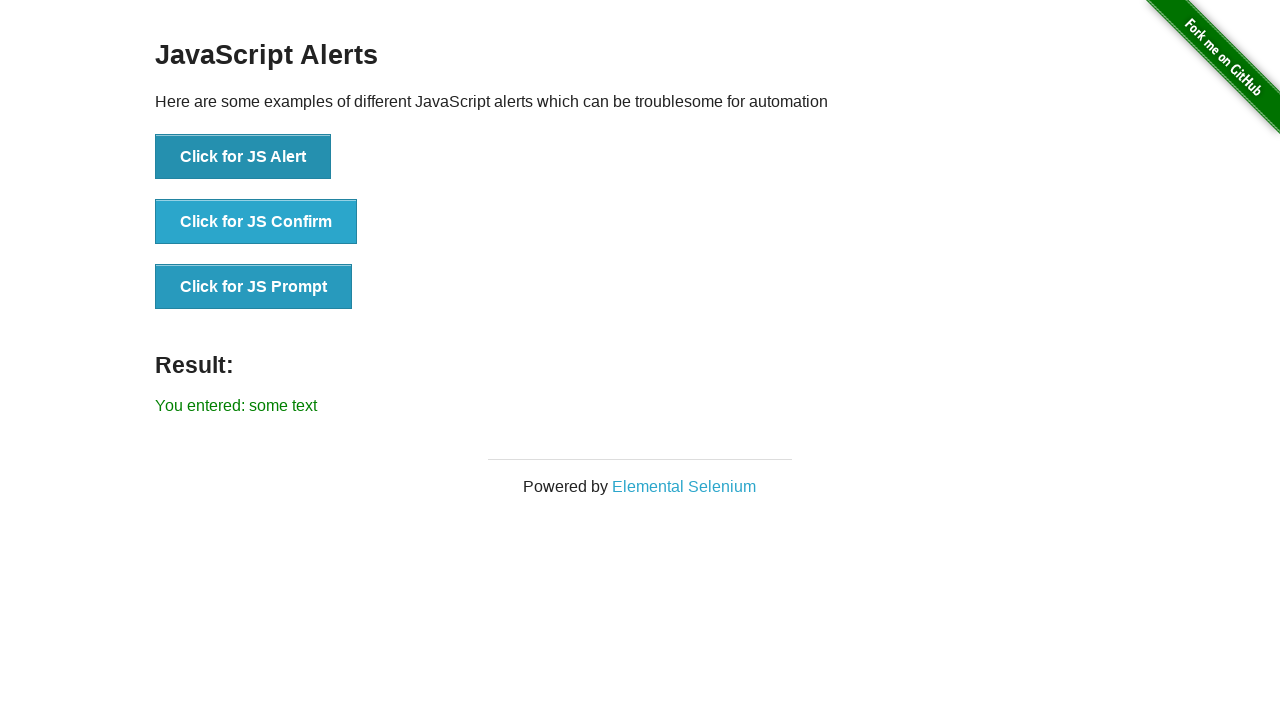

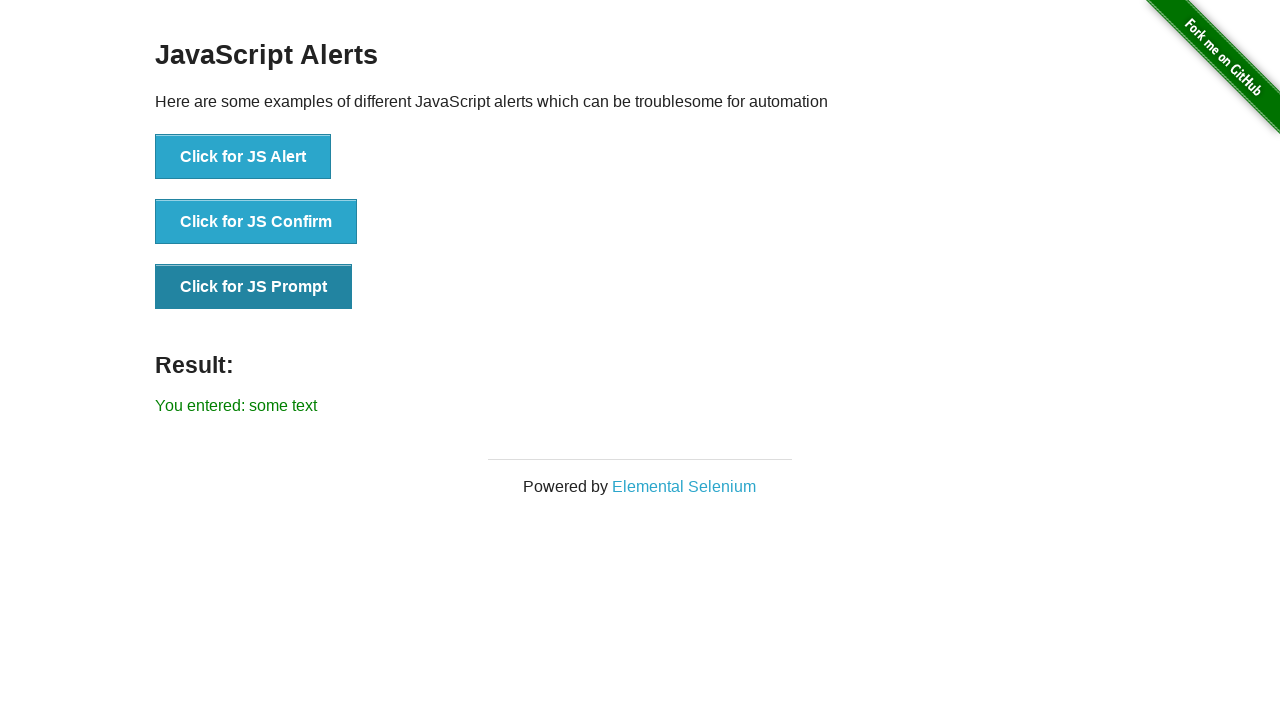